Navigates to JPL Space image page and clicks the full image button to display the featured Mars image

Starting URL: https://data-class-jpl-space.s3.amazonaws.com/JPL_Space/index.html

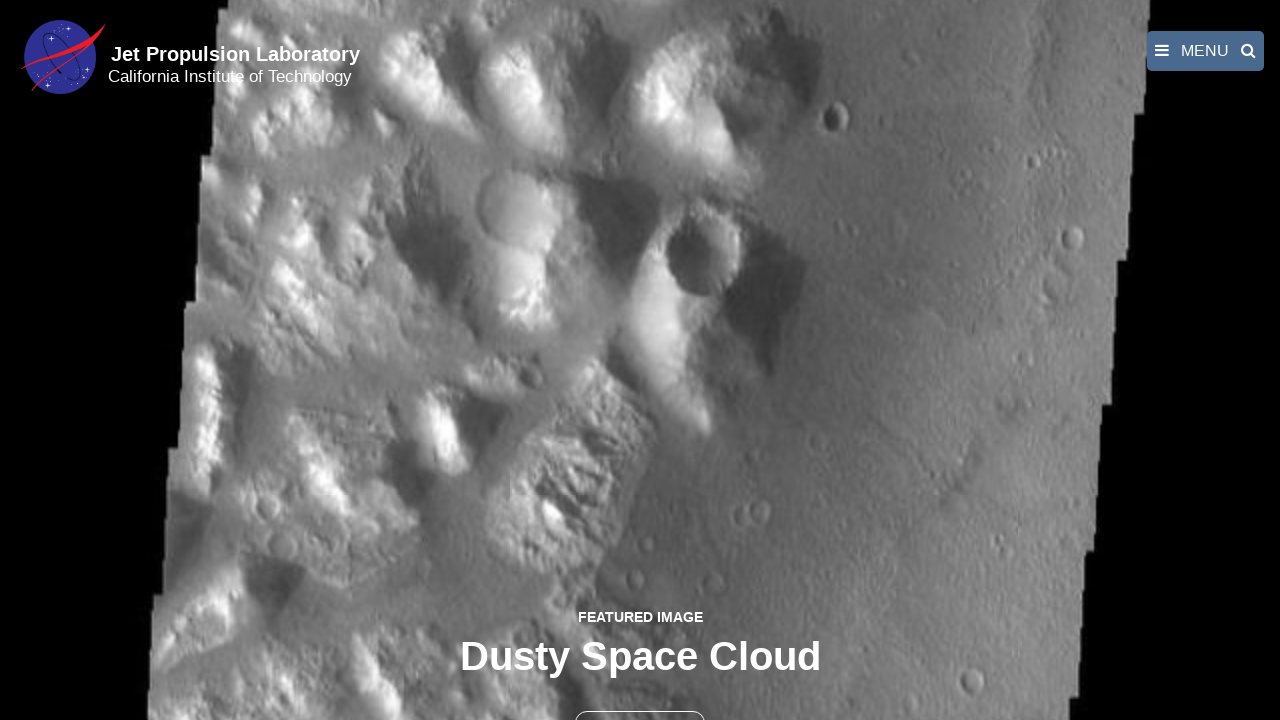

Navigated to JPL Space image page
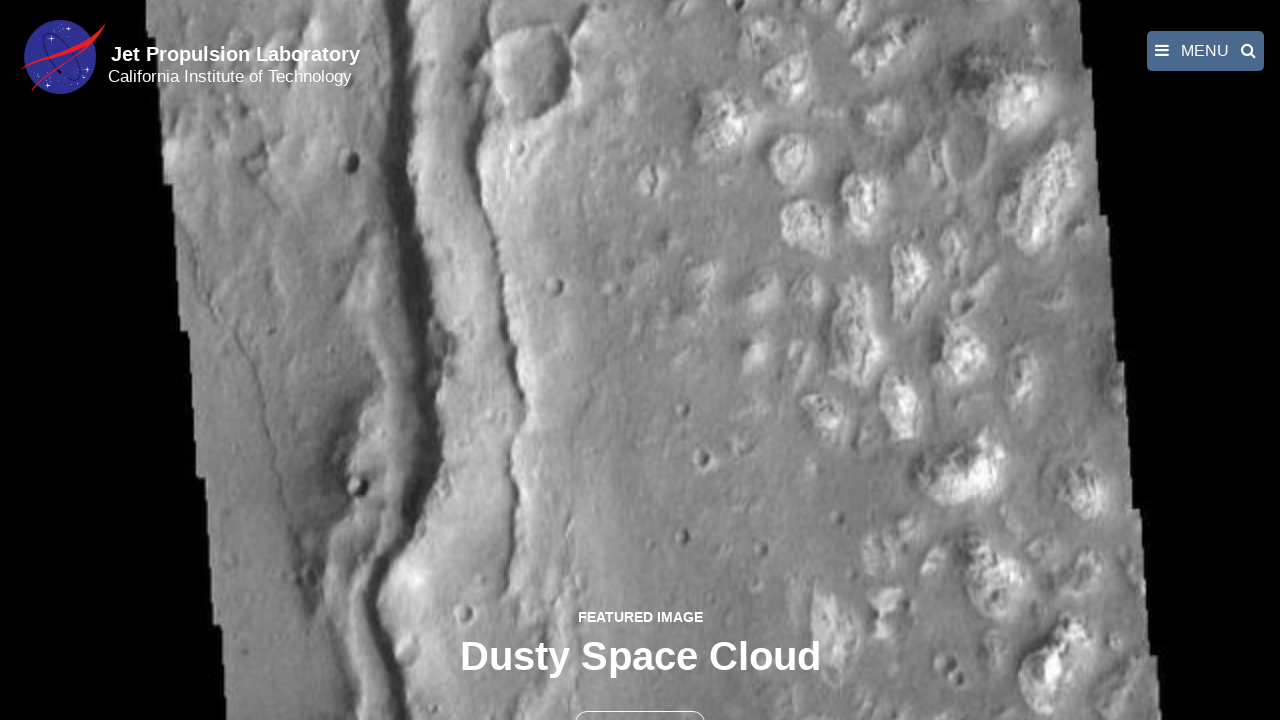

Clicked the full image button to display featured Mars image at (640, 699) on button >> nth=1
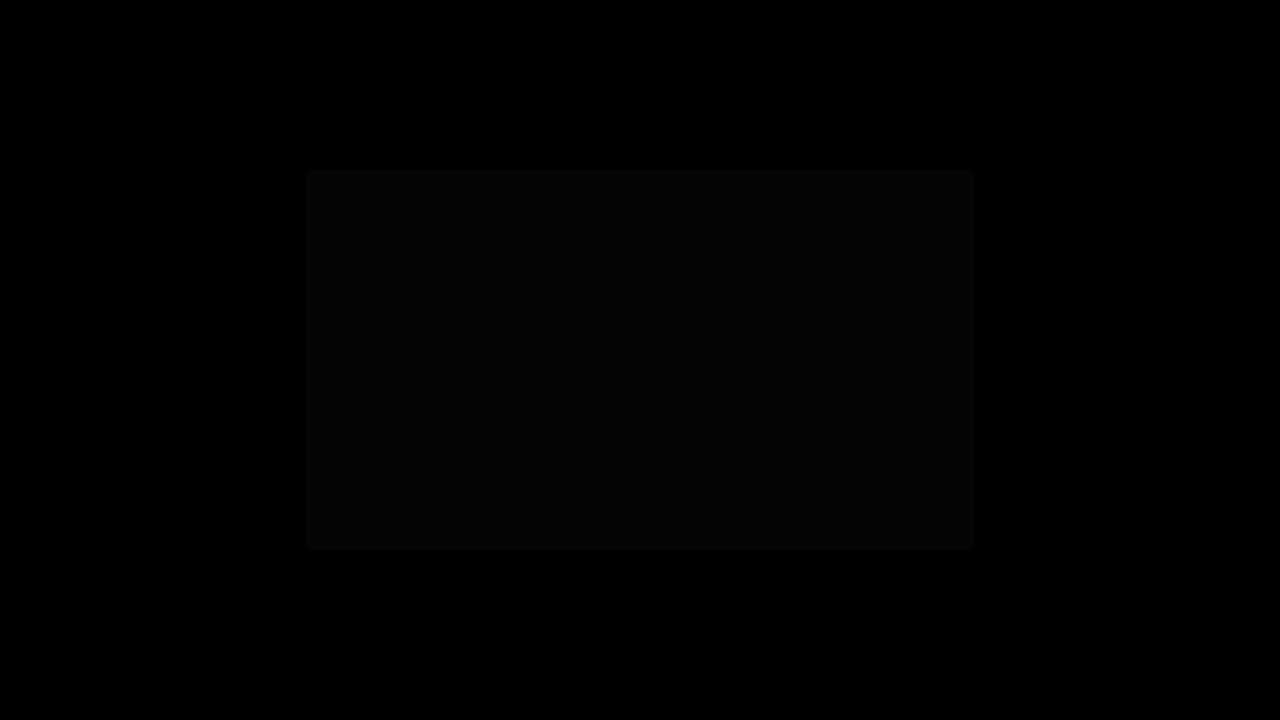

Full image loaded and displayed
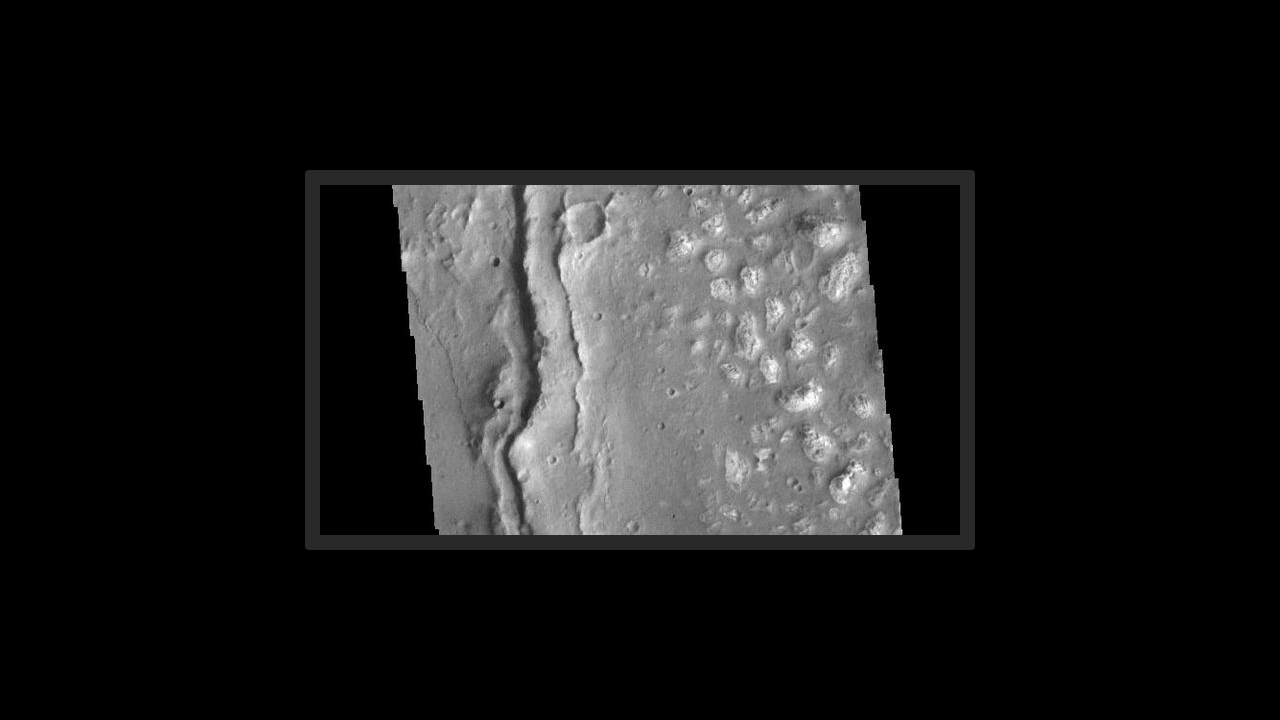

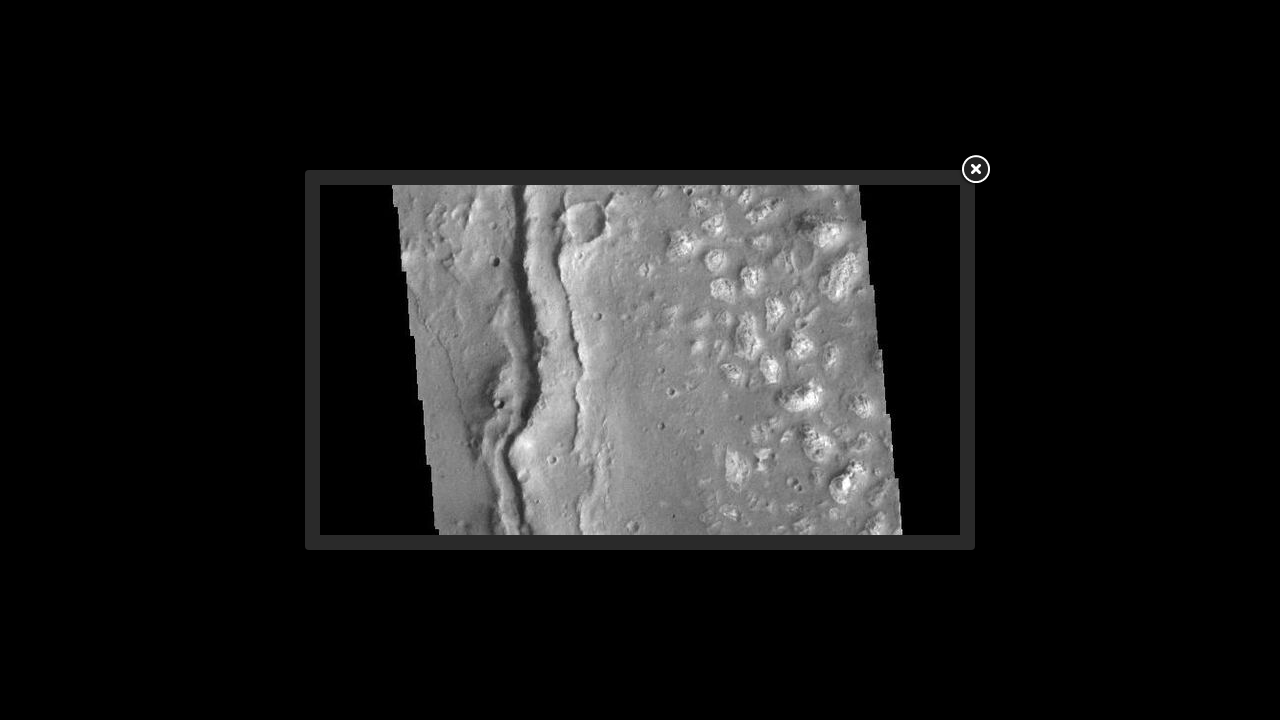